Tests dynamic dropdown selection for origin and destination stations on a travel booking form

Starting URL: https://rahulshettyacademy.com/dropdownsPractise/

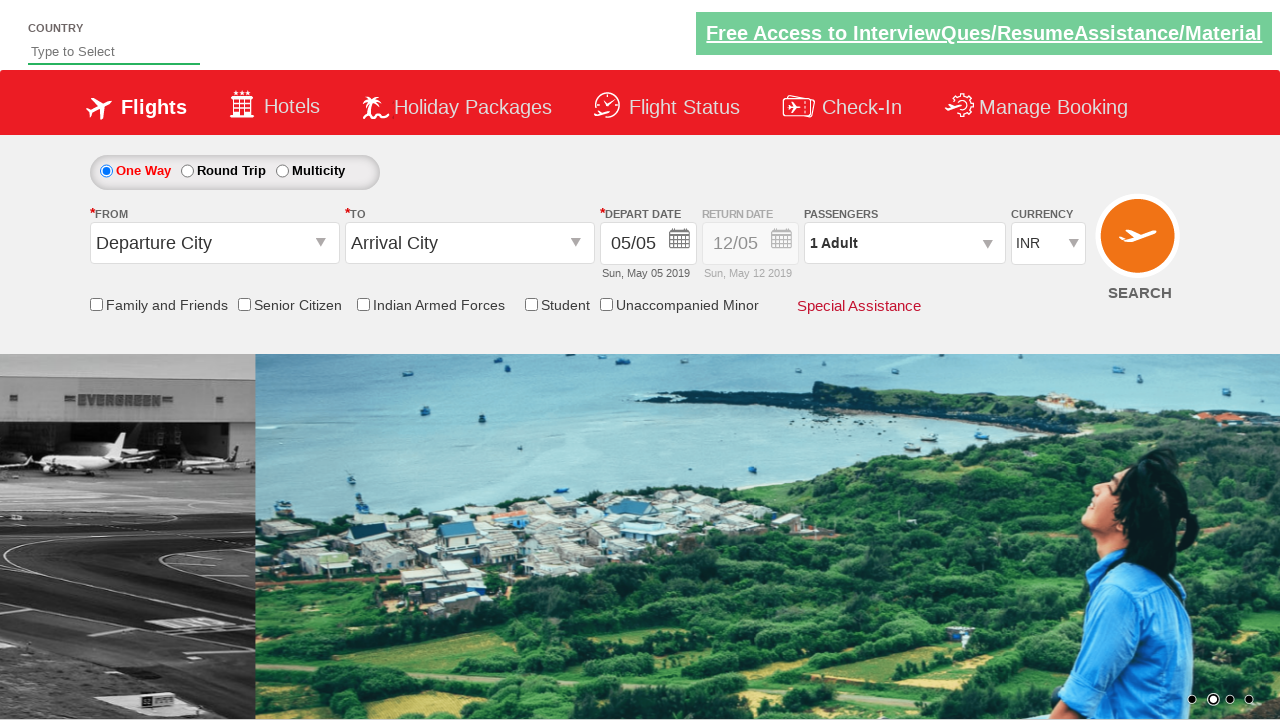

Clicked origin station dropdown to open it at (214, 243) on #ctl00_mainContent_ddl_originStation1_CTXT
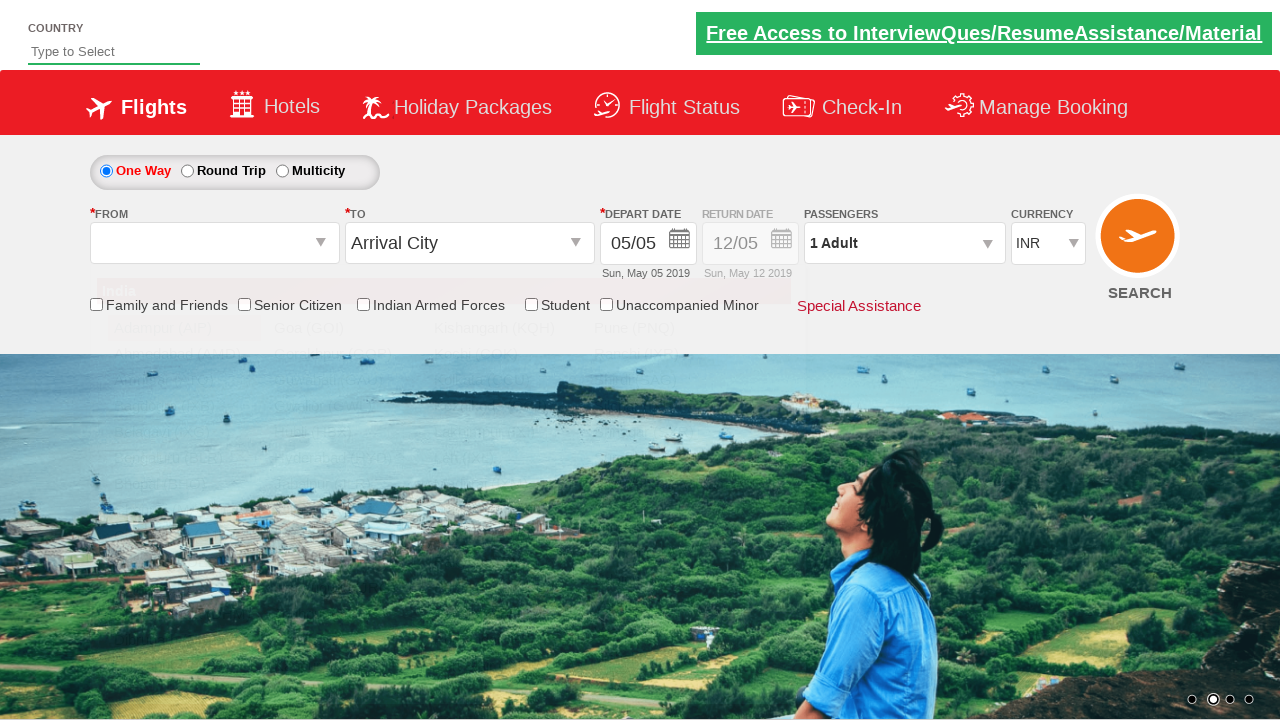

Selected JSA as the origin station at (344, 536) on div#glsctl00_mainContent_ddl_originStation1_CTNR a[value='JSA']
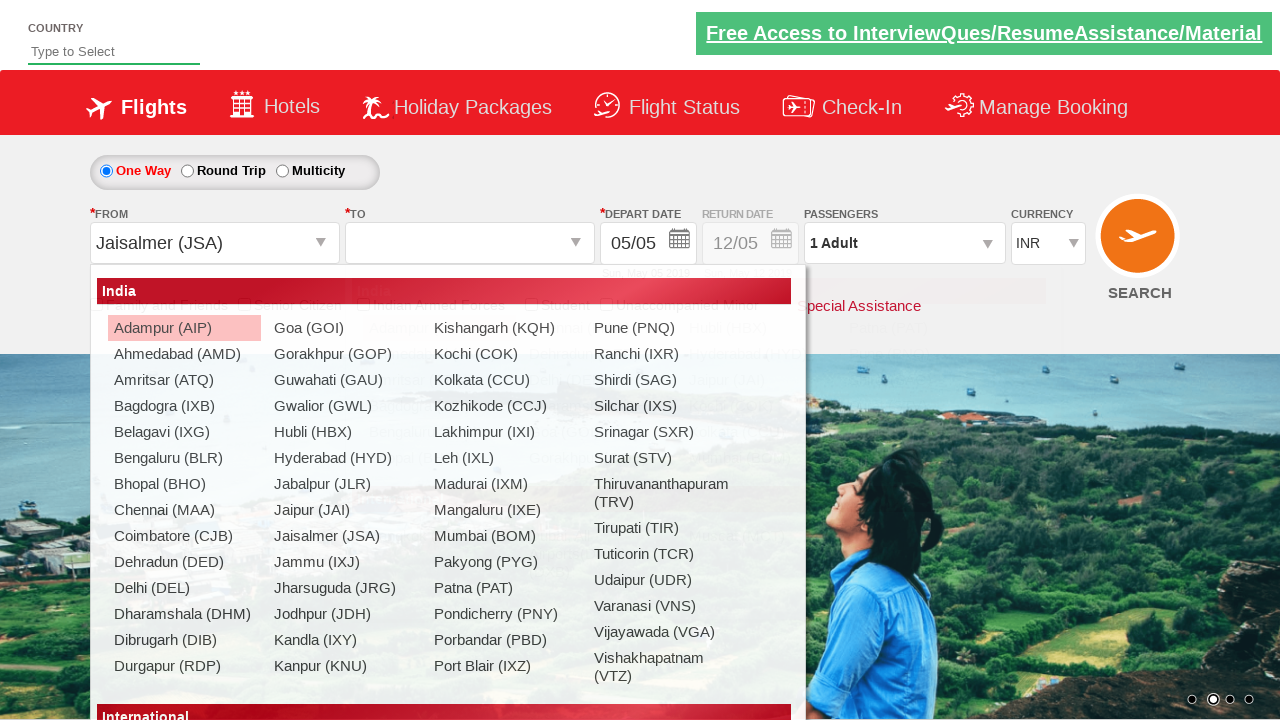

Selected HBX as the destination station at (759, 328) on div#ctl00_mainContent_ddl_destinationStation1_CTNR a[value='HBX']
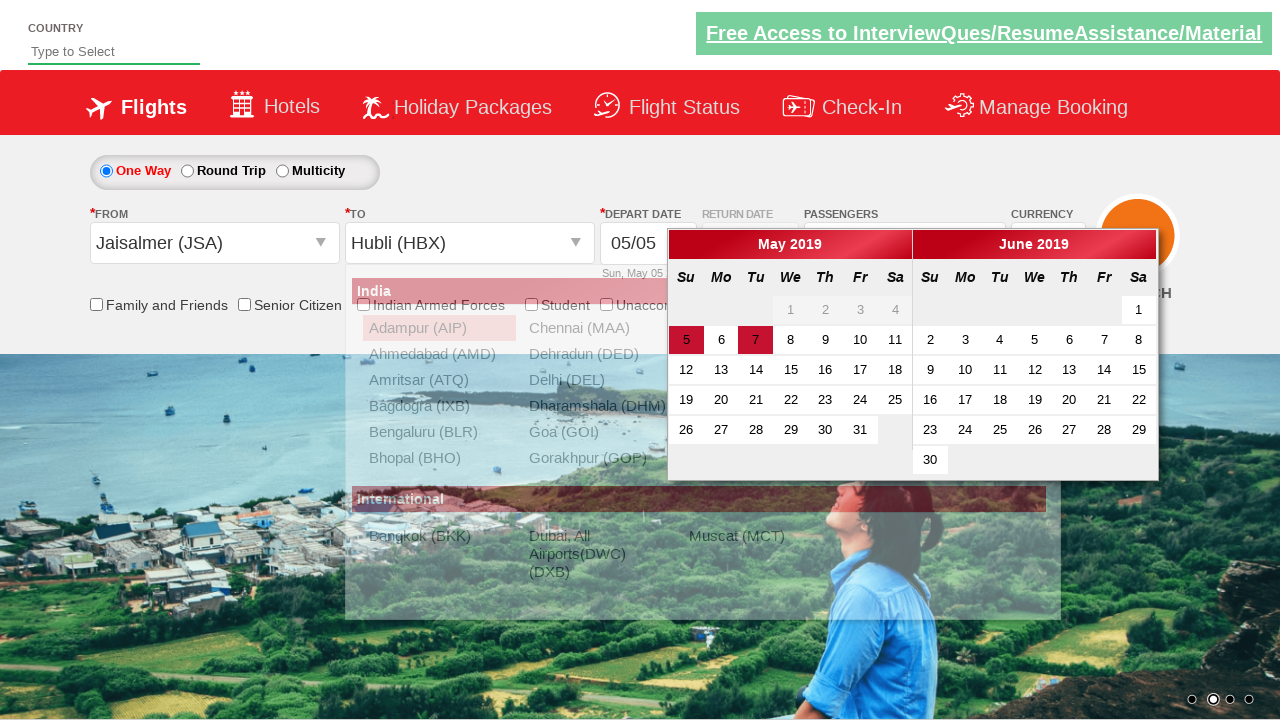

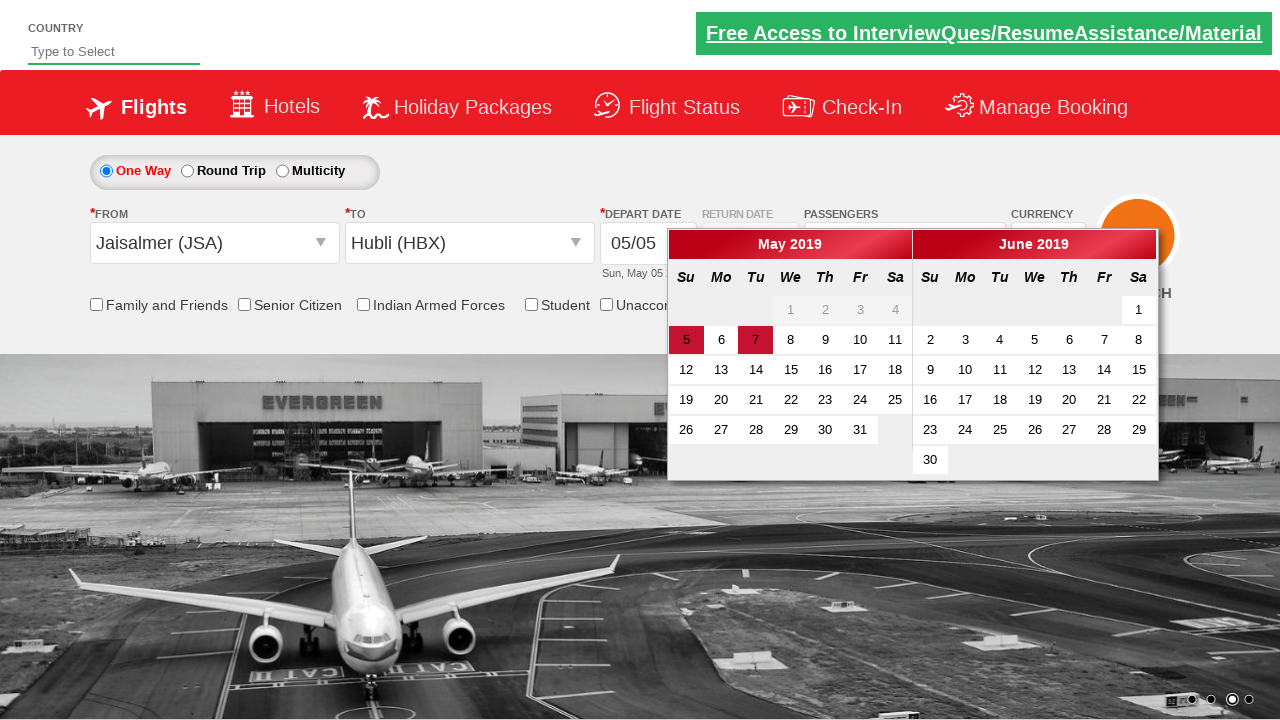